Tests mouse hover navigation on Selenium documentation page by hovering over the Documentation menu item, then hovering over Overview submenu, and performing a Ctrl+Click to open the link in a new tab.

Starting URL: https://www.selenium.dev/documentation/

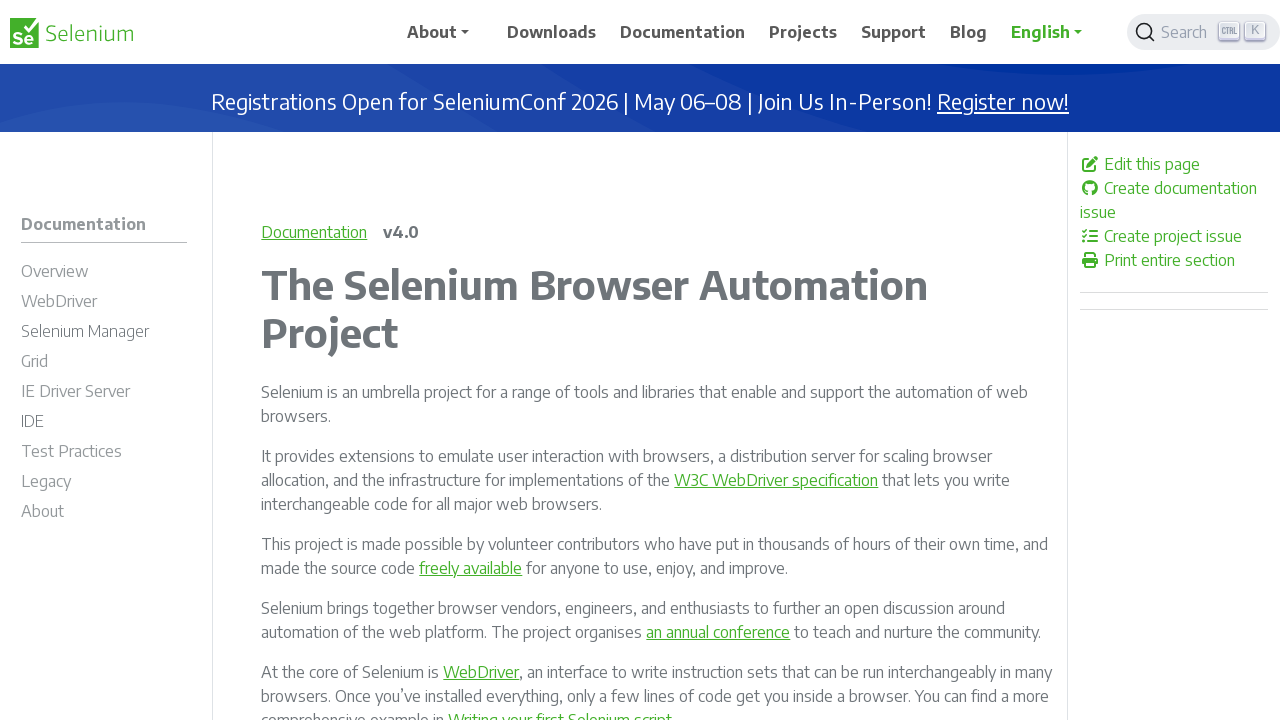

Hovered over Documentation menu item at (104, 227) on #m-documentation
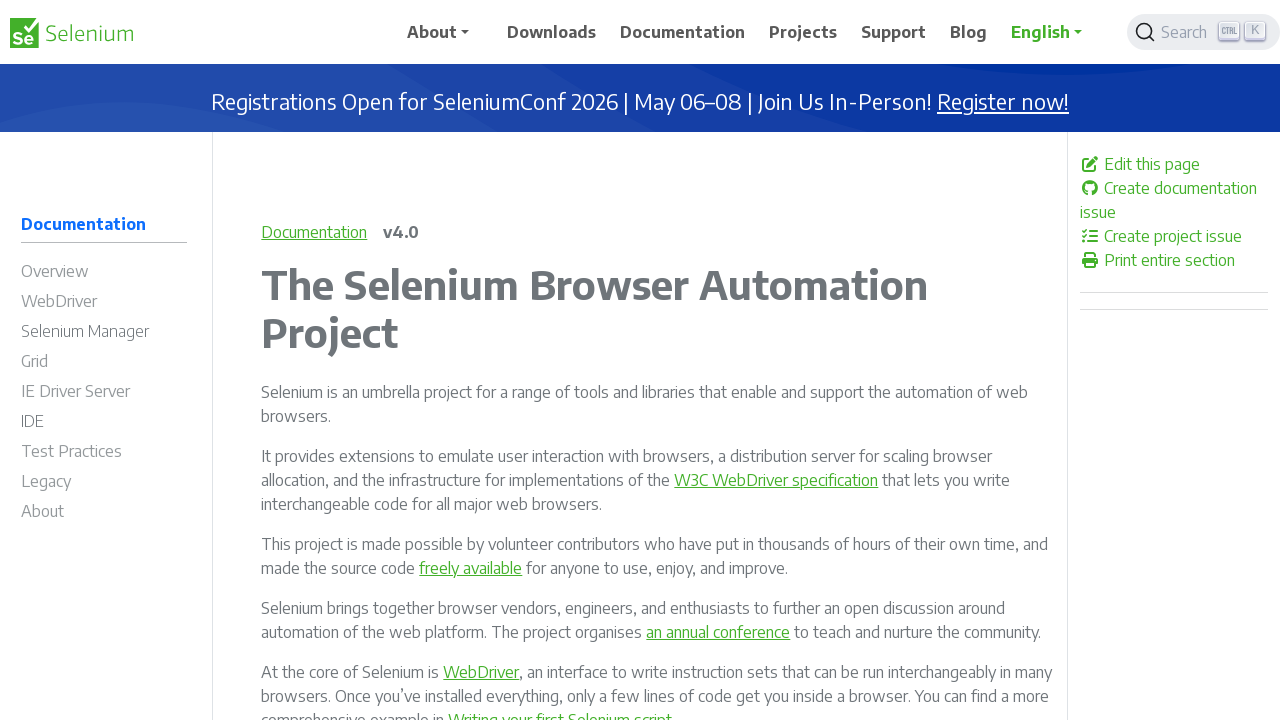

Hovered over Overview submenu item at (104, 274) on #m-documentationoverview
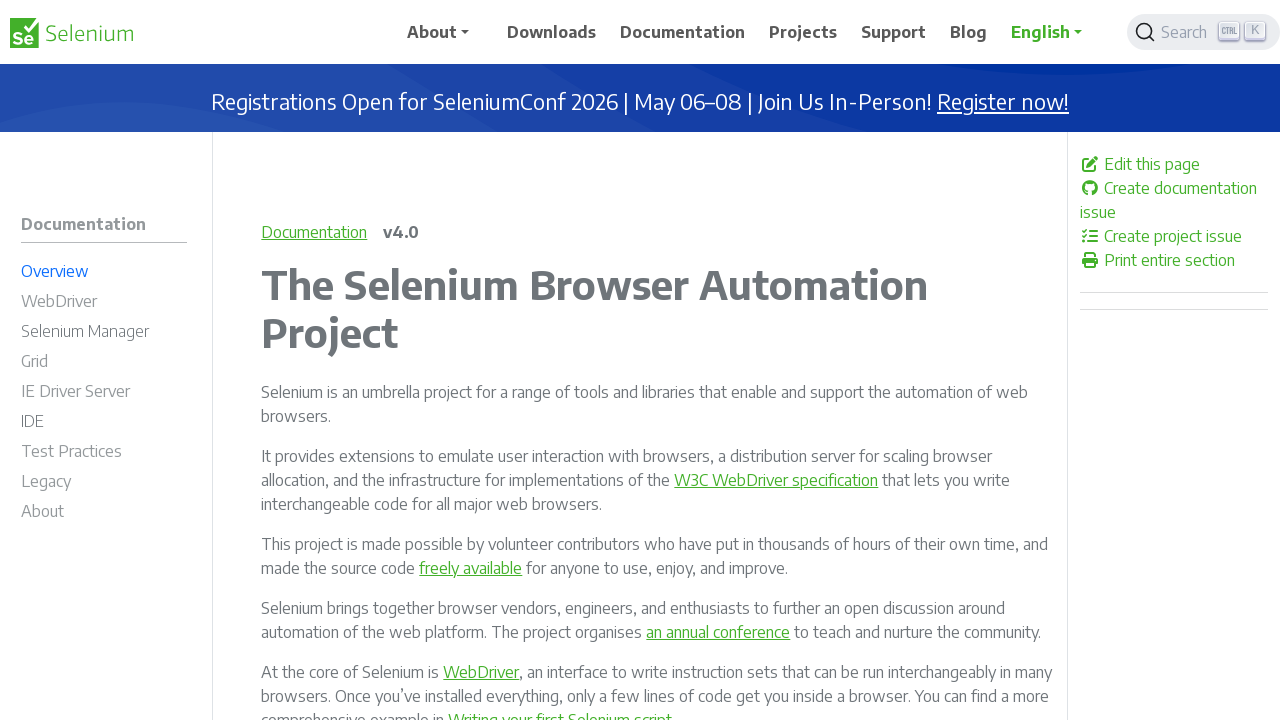

Performed Ctrl+Click on Overview to open in new tab at (104, 274) on #m-documentationoverview
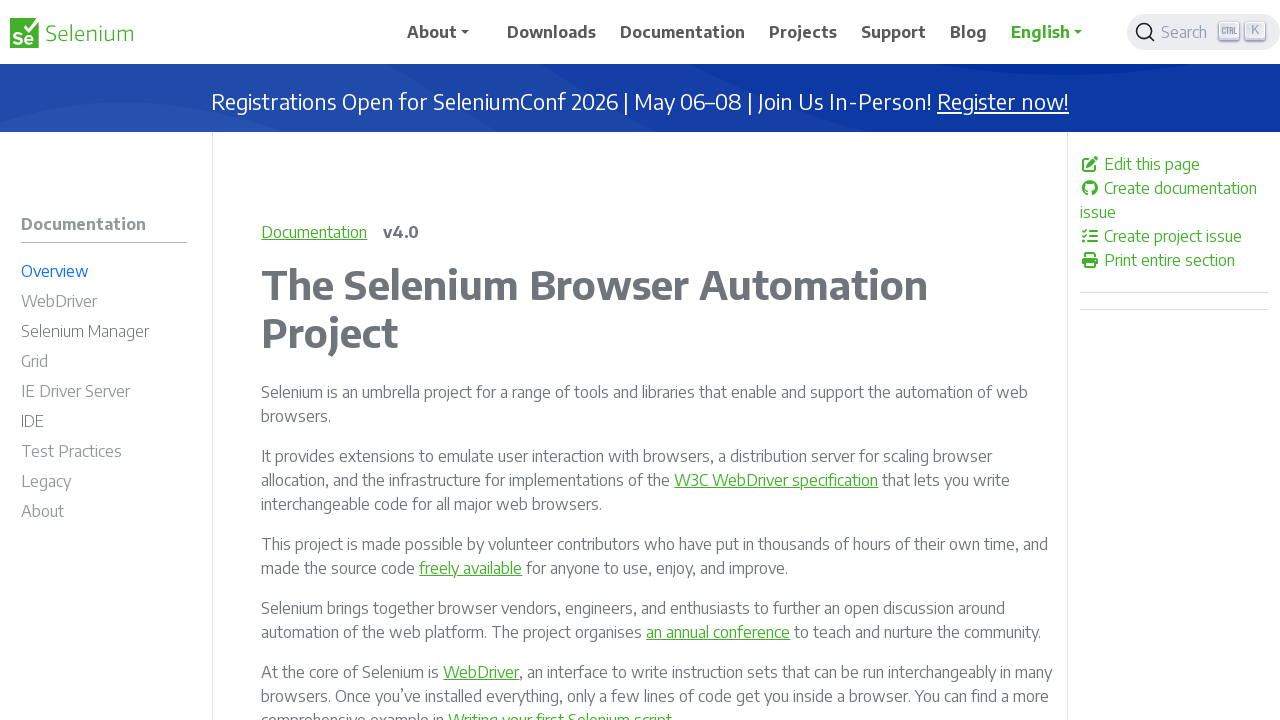

Waited for new tab to open
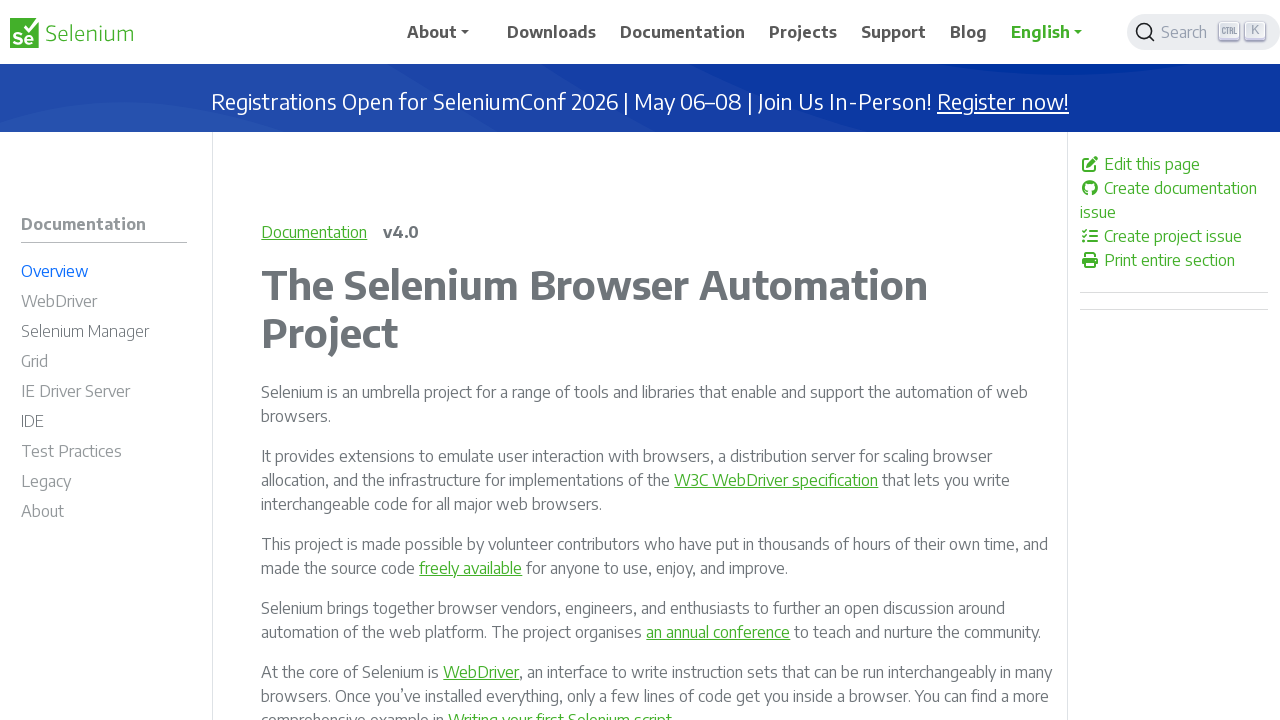

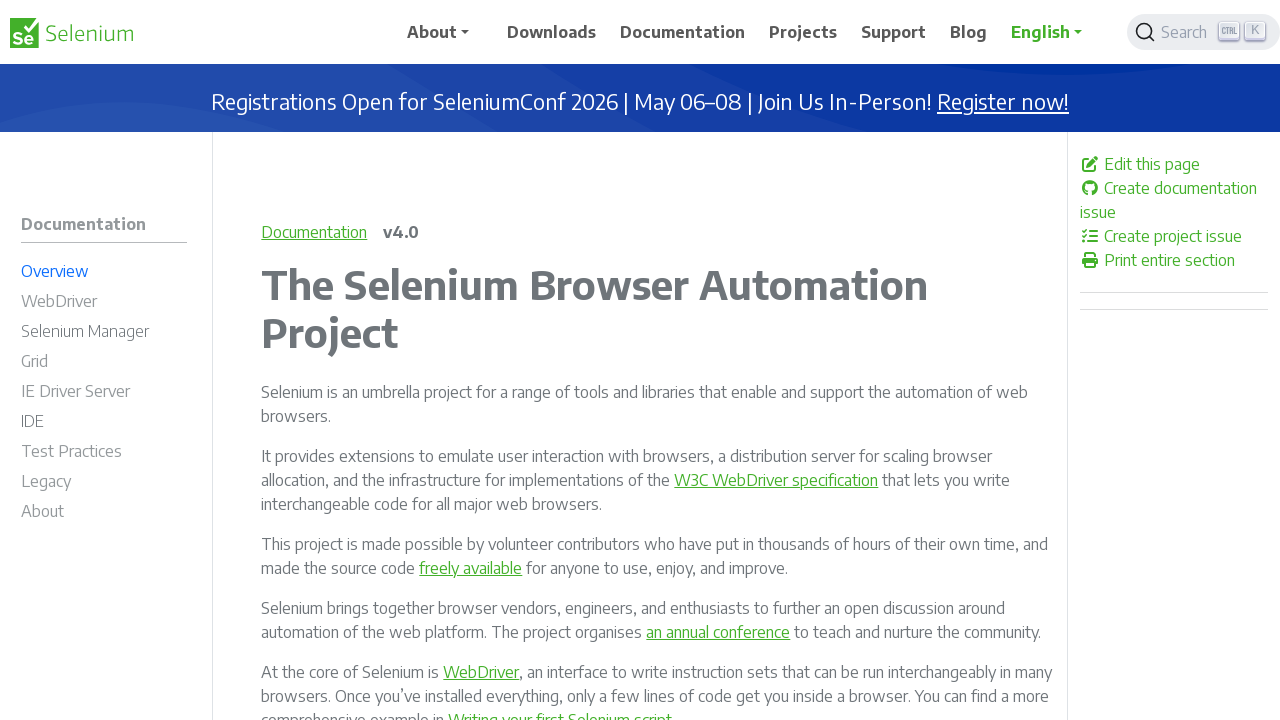